Navigates through links to a wait test page and waits for 'Hello' text visibility using explicit wait

Starting URL: https://teserat.github.io/welcome/

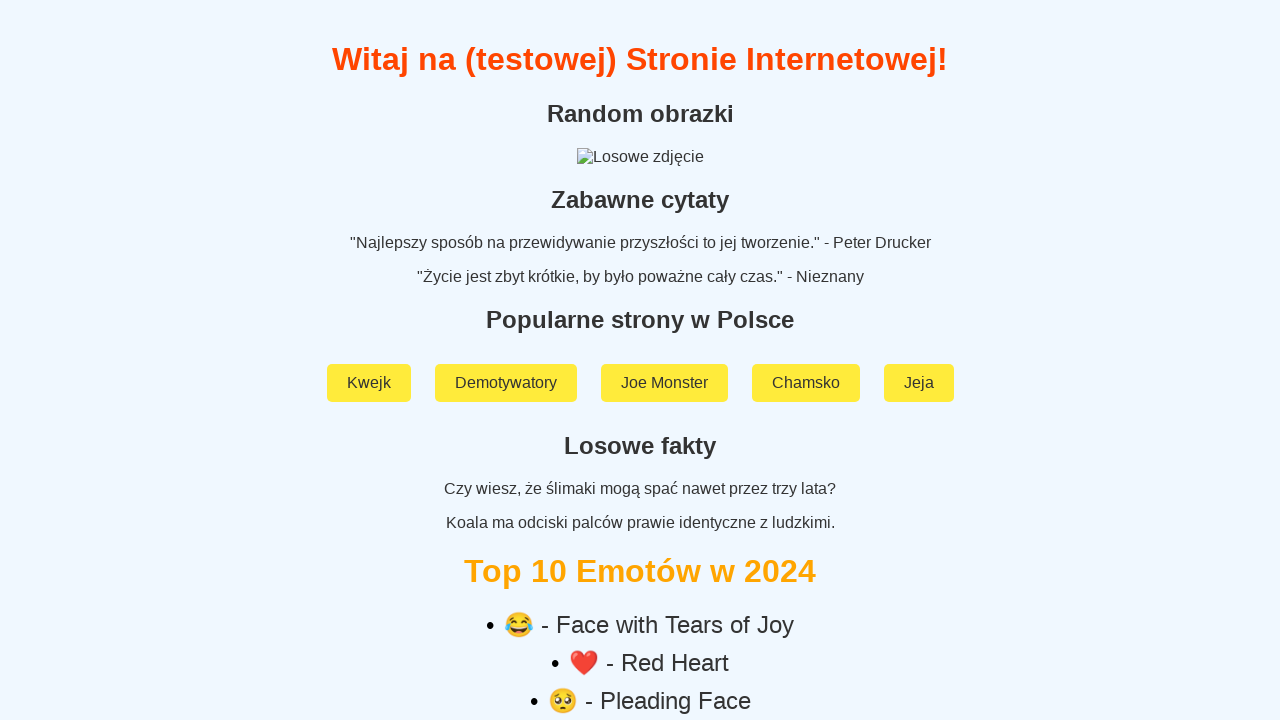

Clicked on 'Rozchodniak' link at (640, 592) on a:text('Rozchodniak')
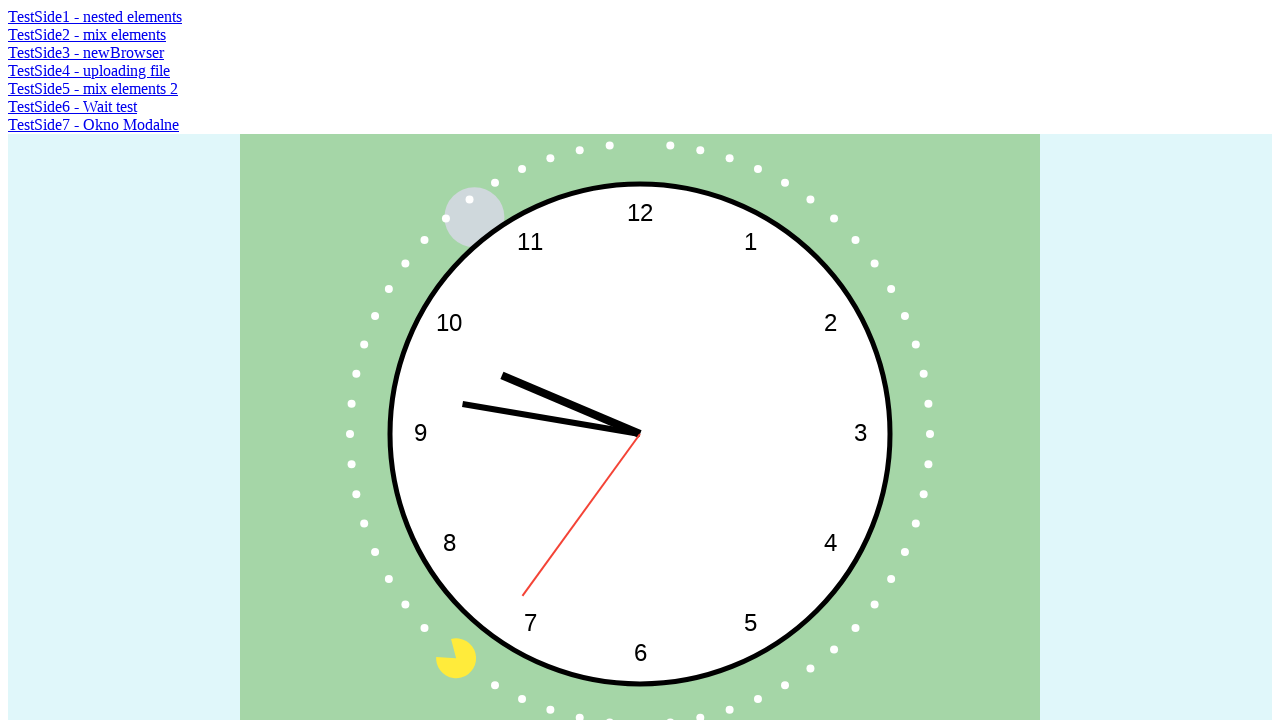

Clicked on 'TestSide6 - Wait test' link at (72, 106) on a:text('TestSide6 - Wait test')
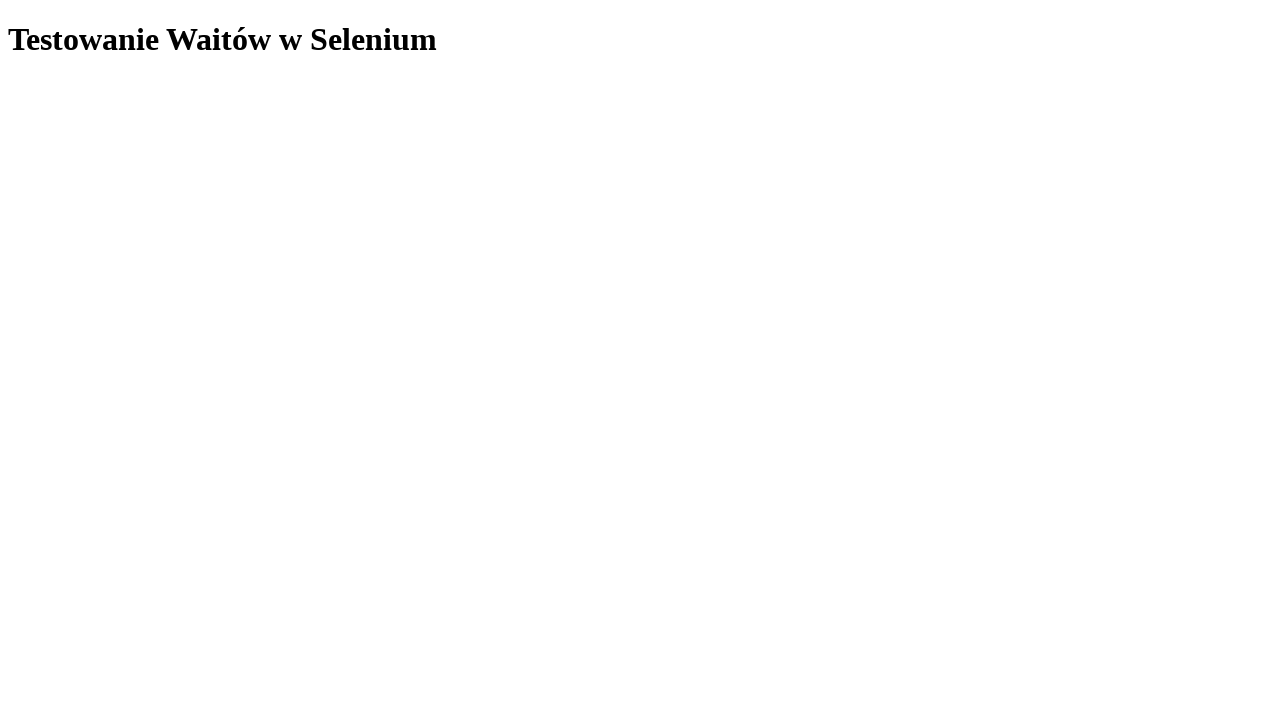

Waited for 'Hello' text to become visible (explicit wait completed)
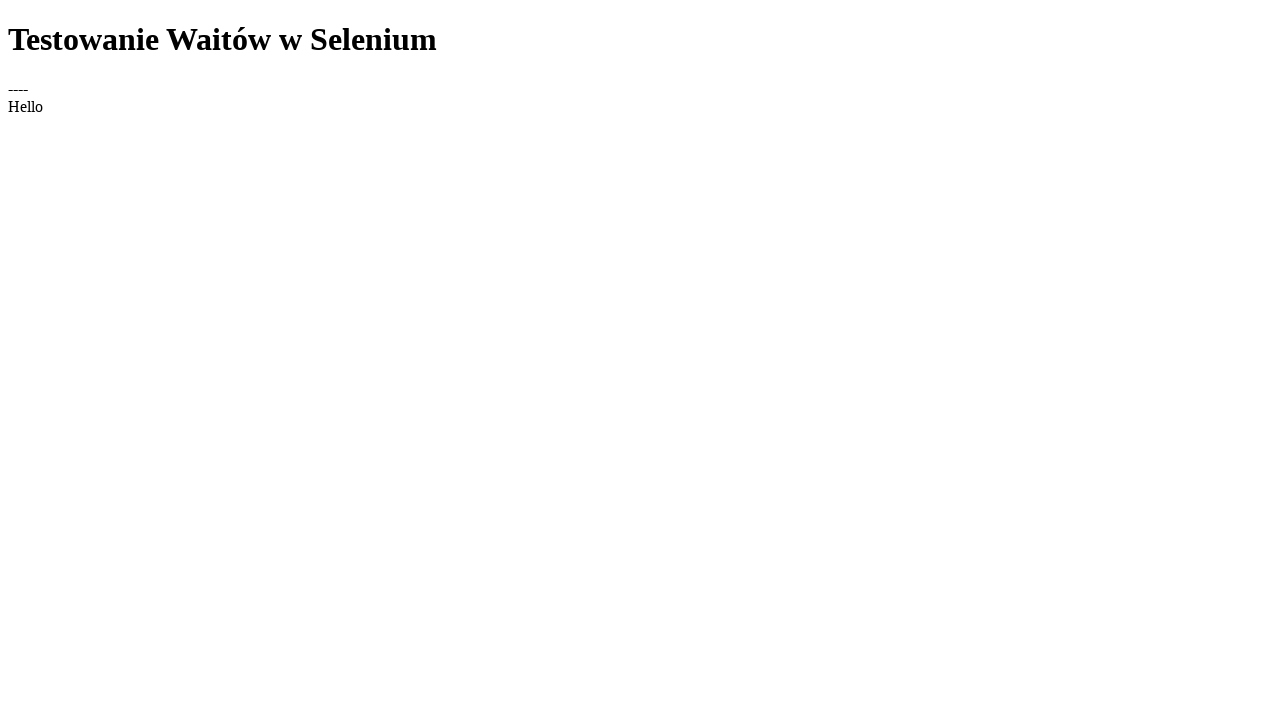

Located the 'Hello' element
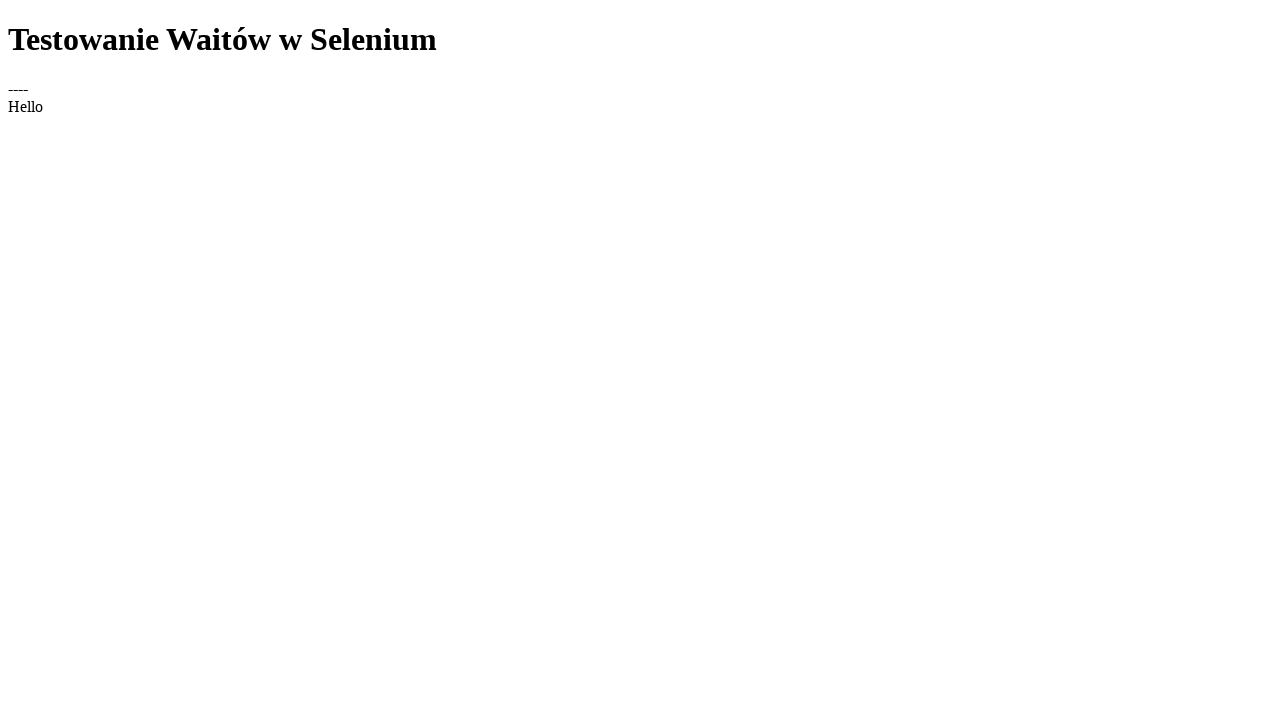

Asserted that 'Hello' element text content equals 'Hello'
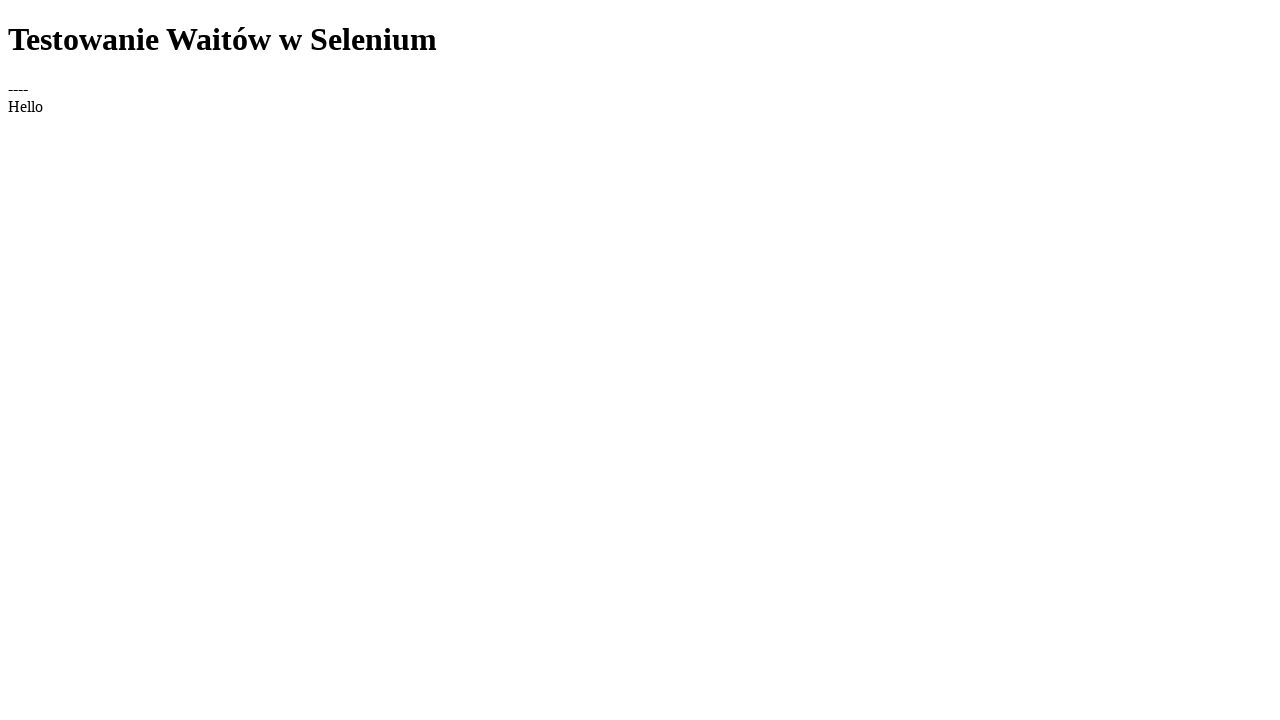

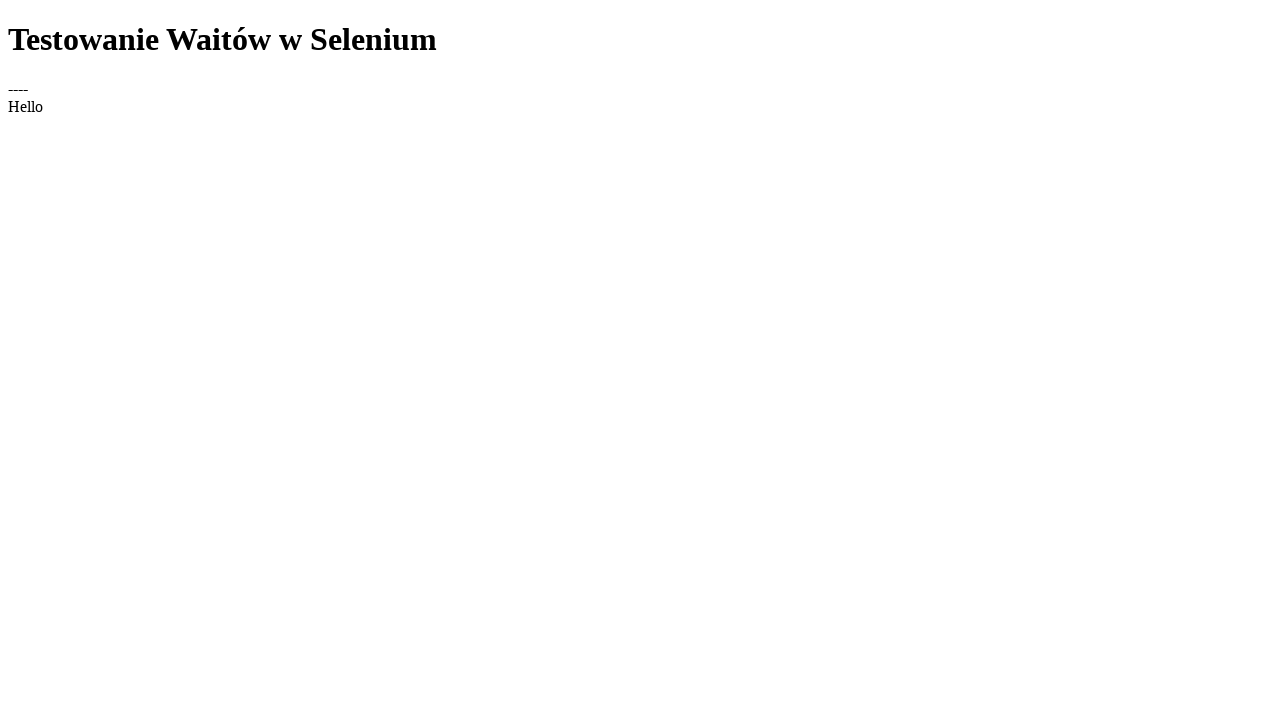